Tests basic navigation and form input by clicking a 'type' link, verifying URL change, and typing an email into an input field

Starting URL: https://example.cypress.io

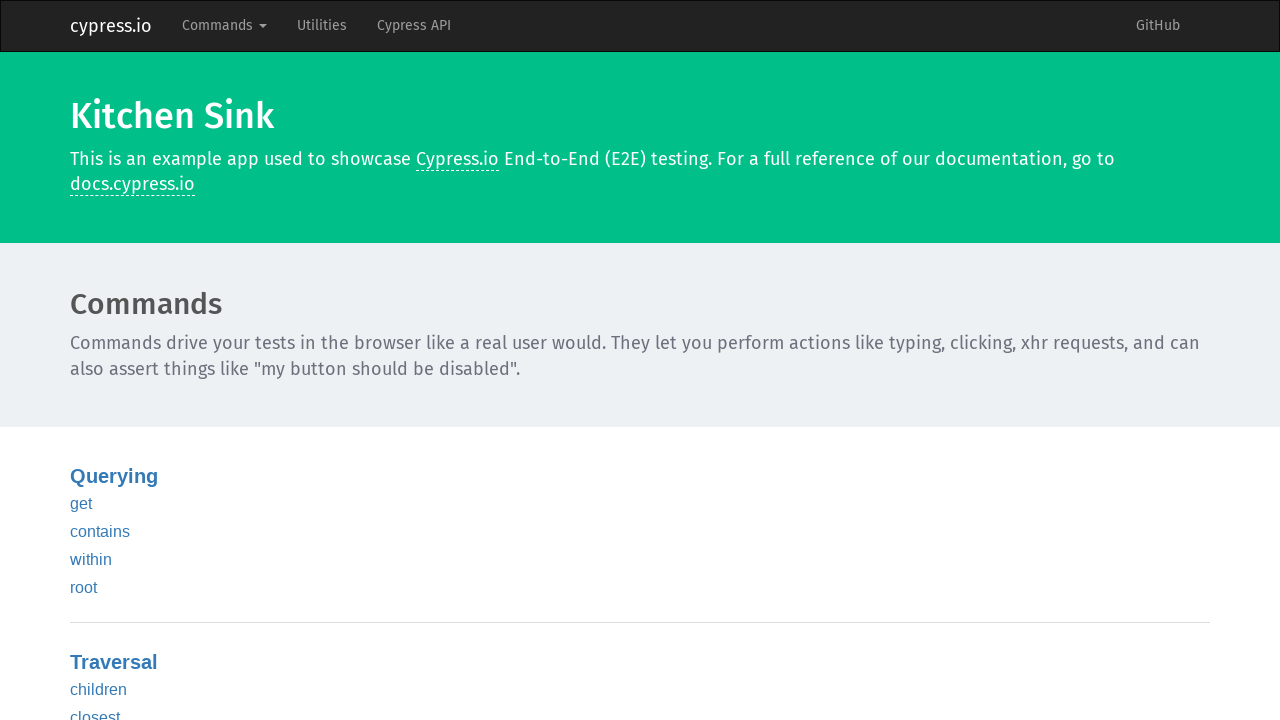

Clicked on 'type' link at (85, 361) on text=type
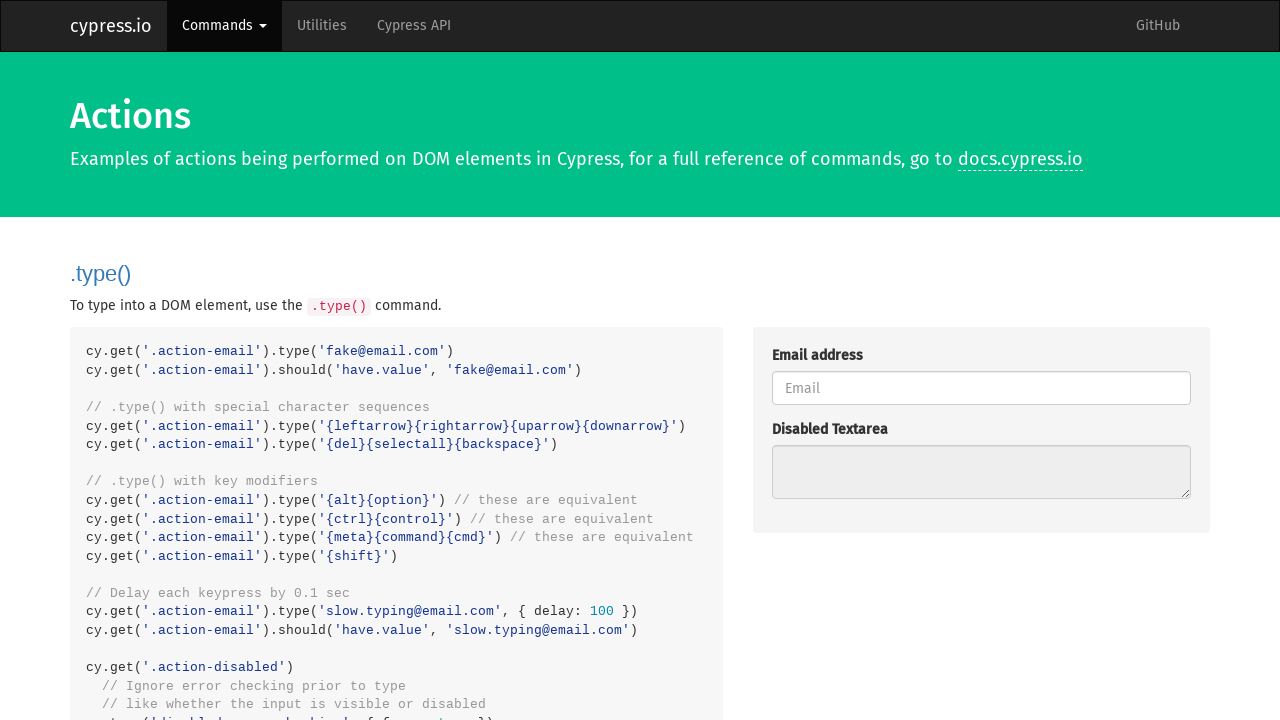

URL changed to /commands/actions
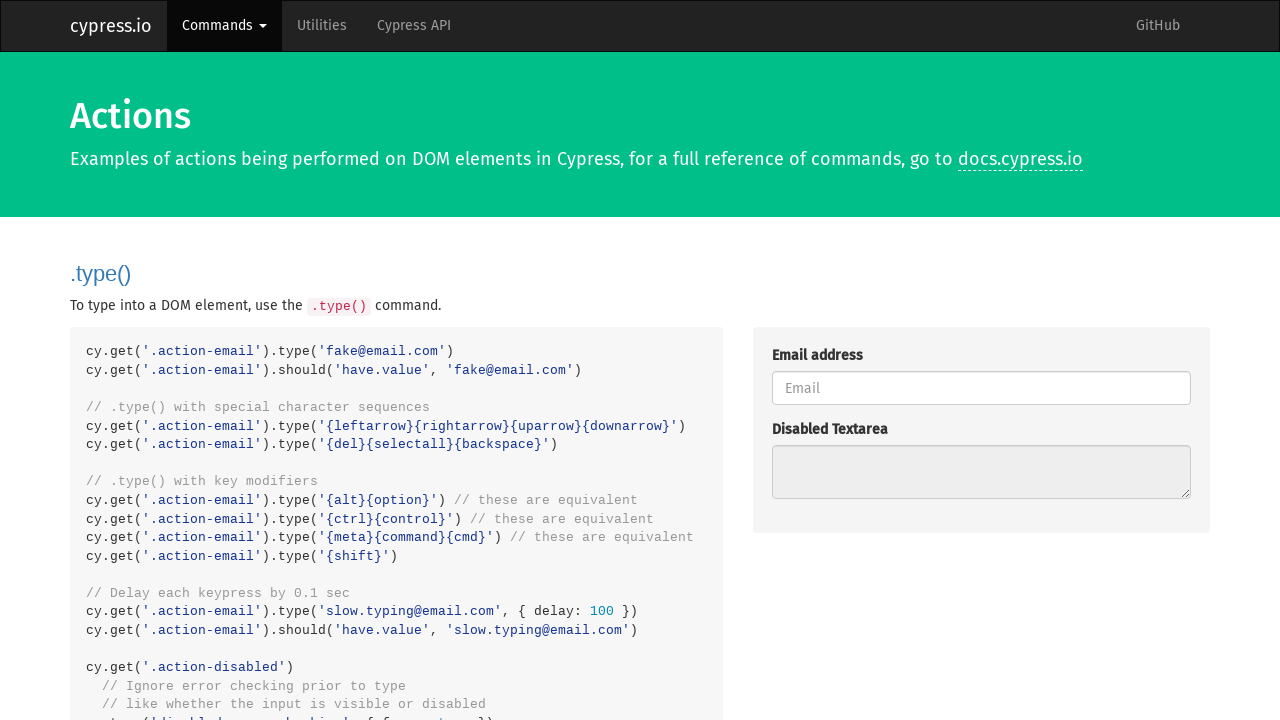

Typed 'test@email.com' into email input field on .action-email
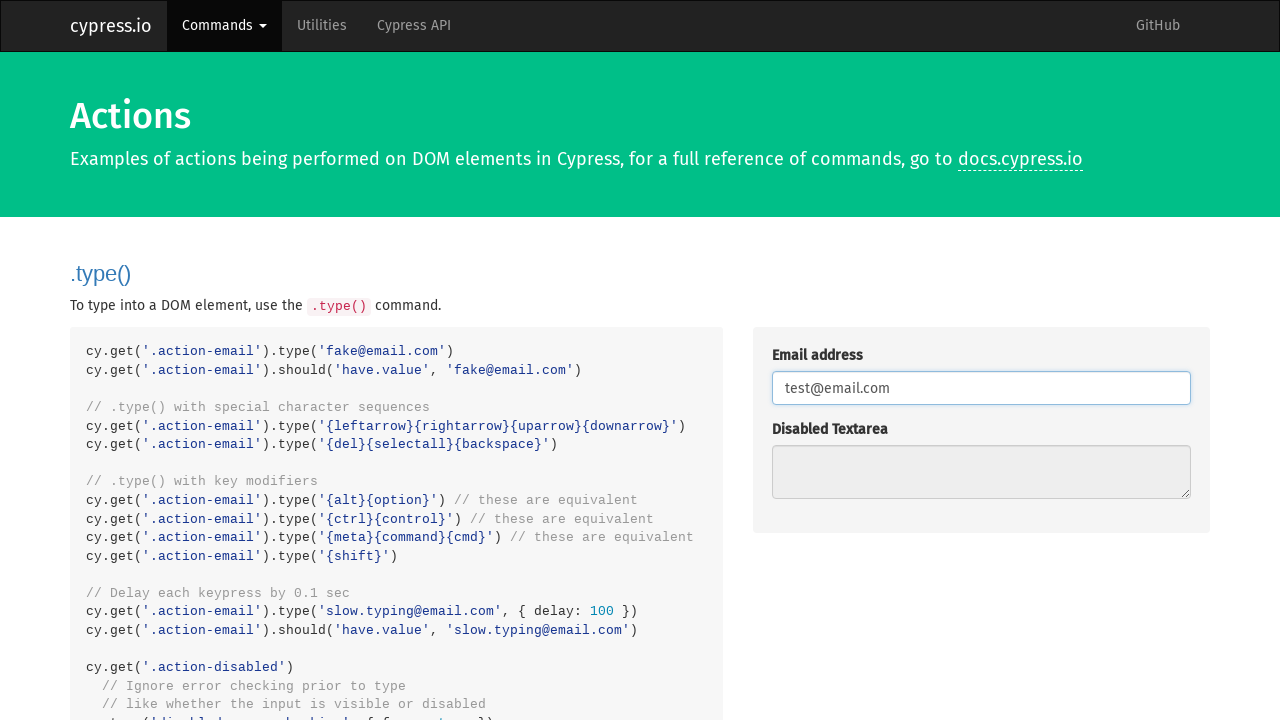

Verified email input field contains 'test@email.com'
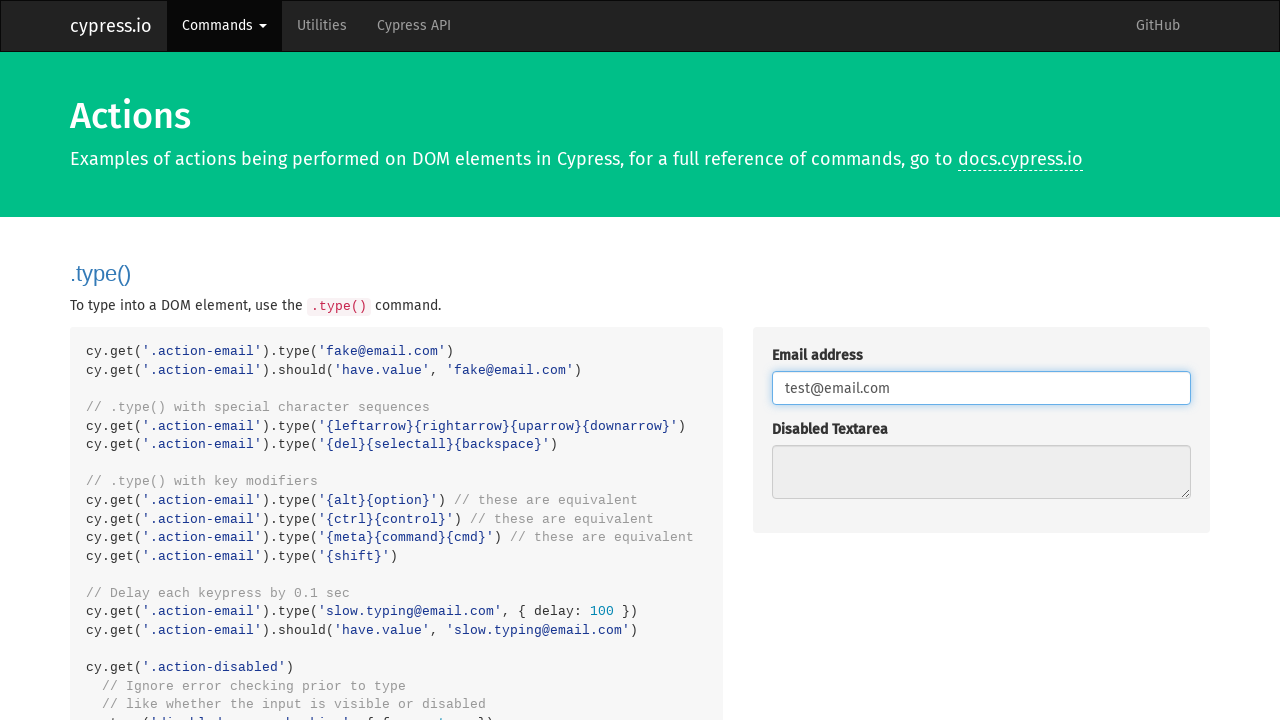

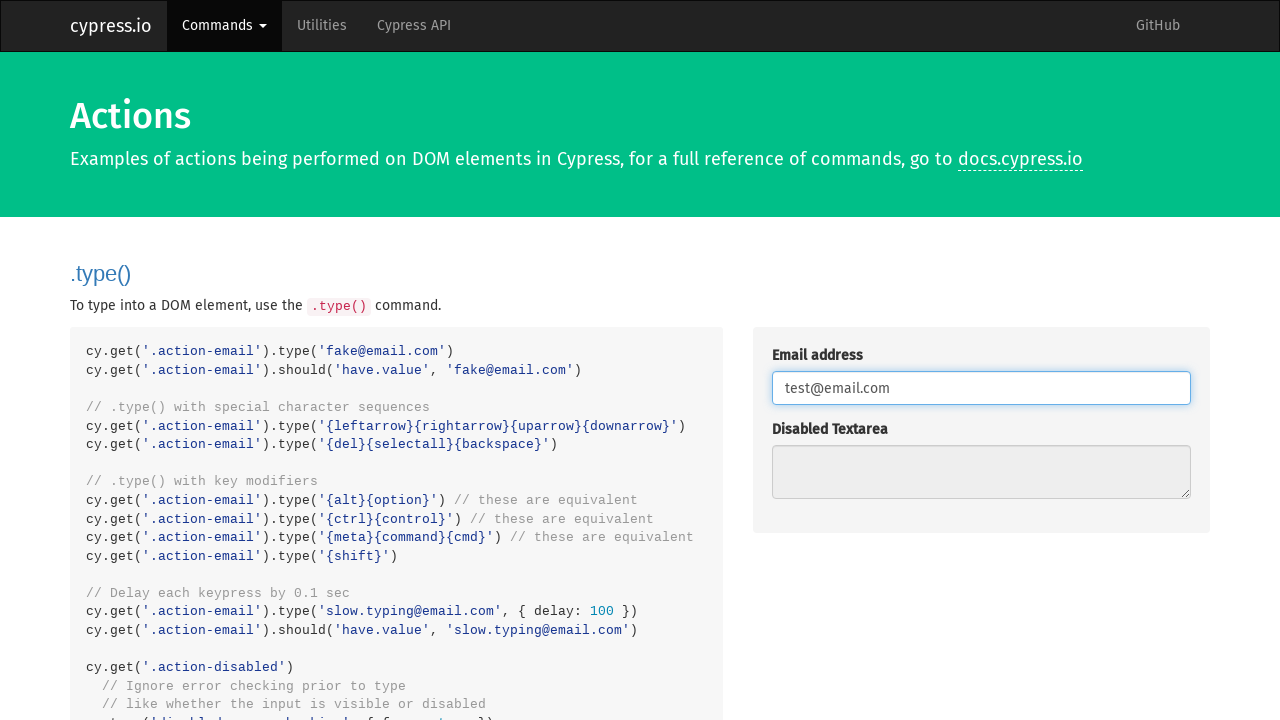